Navigates to a QR code API website and verifies that a table with data is displayed on the page

Starting URL: https://fybapi-qrcode.azurewebsites.net/

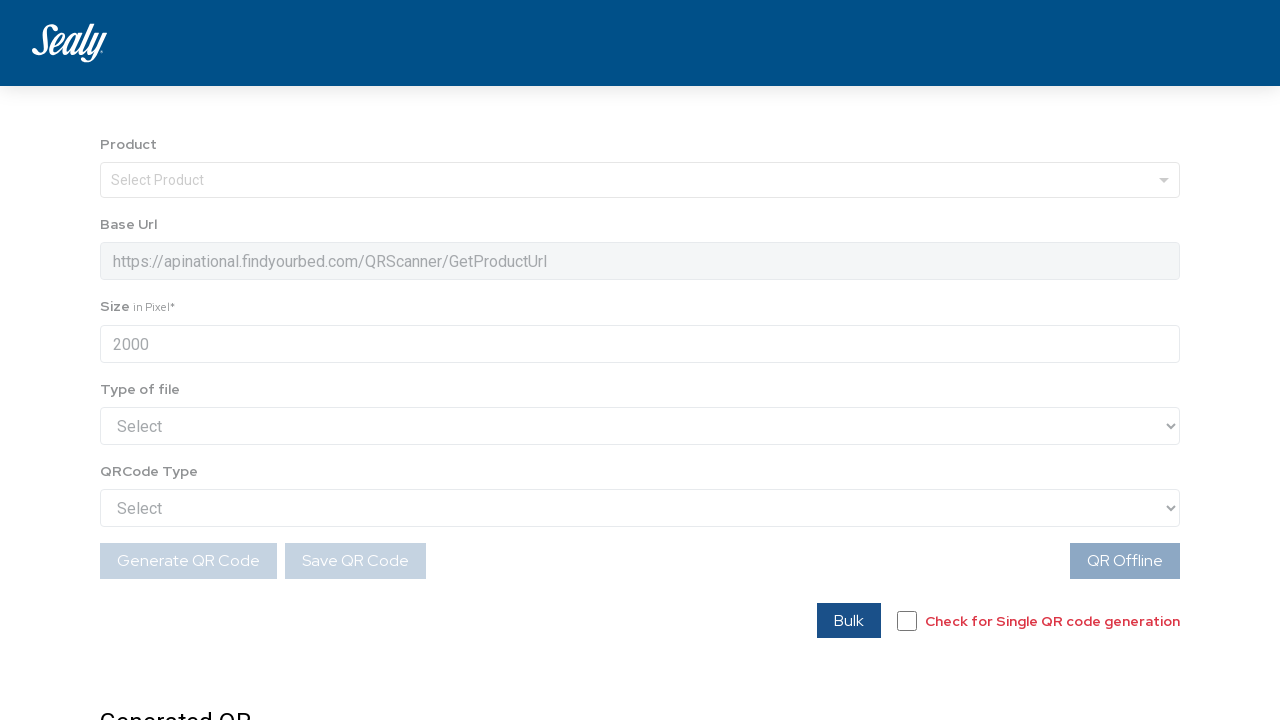

Navigated to QR code API website
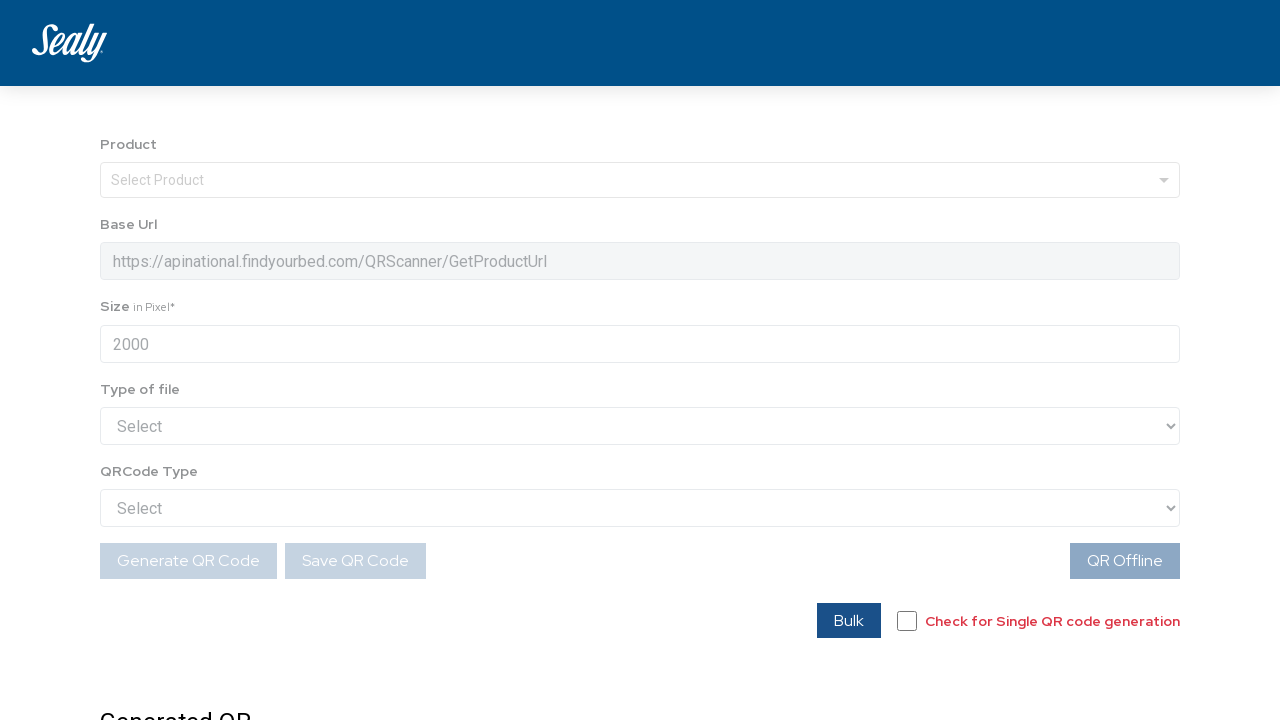

Table with data is visible and loaded
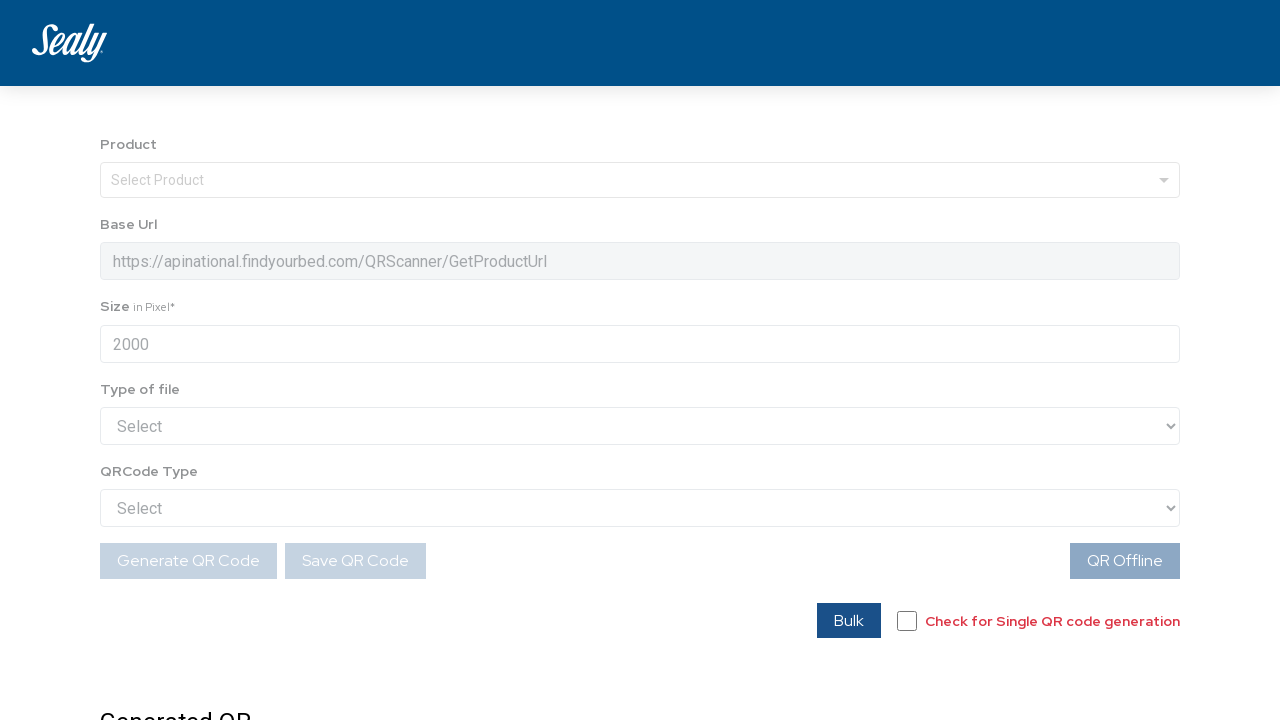

Confirmed table rows are present in the DOM
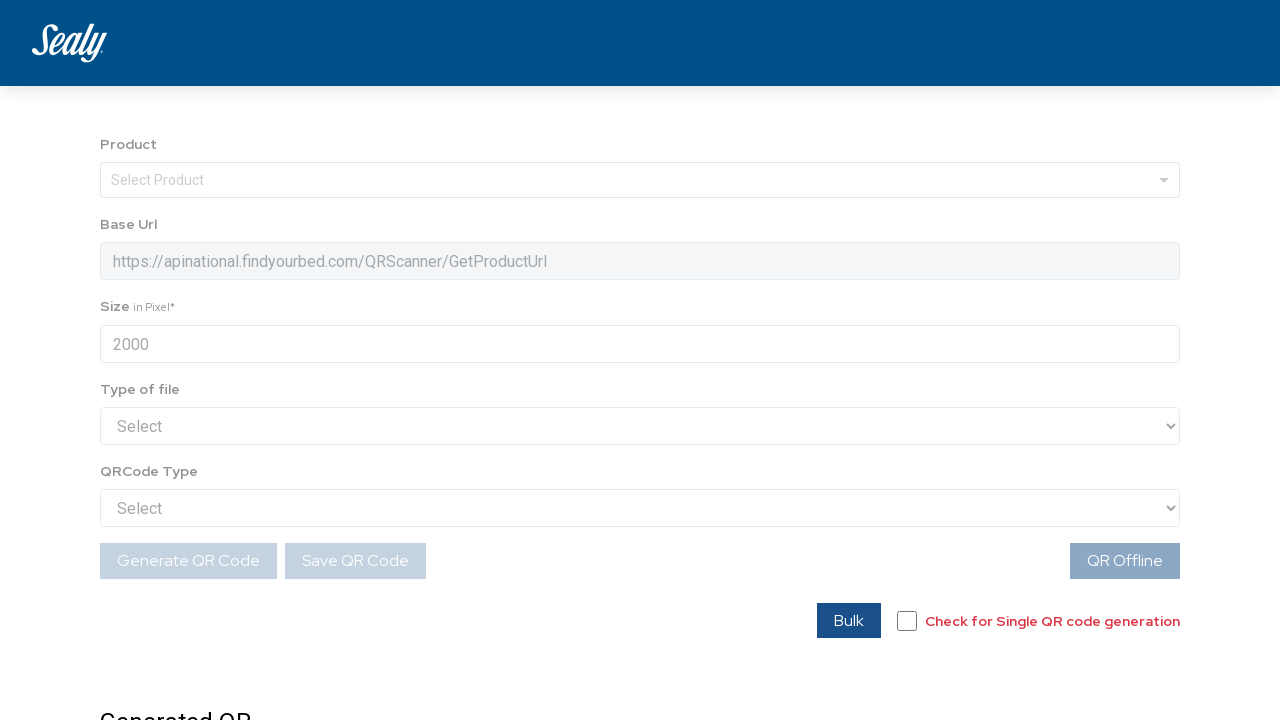

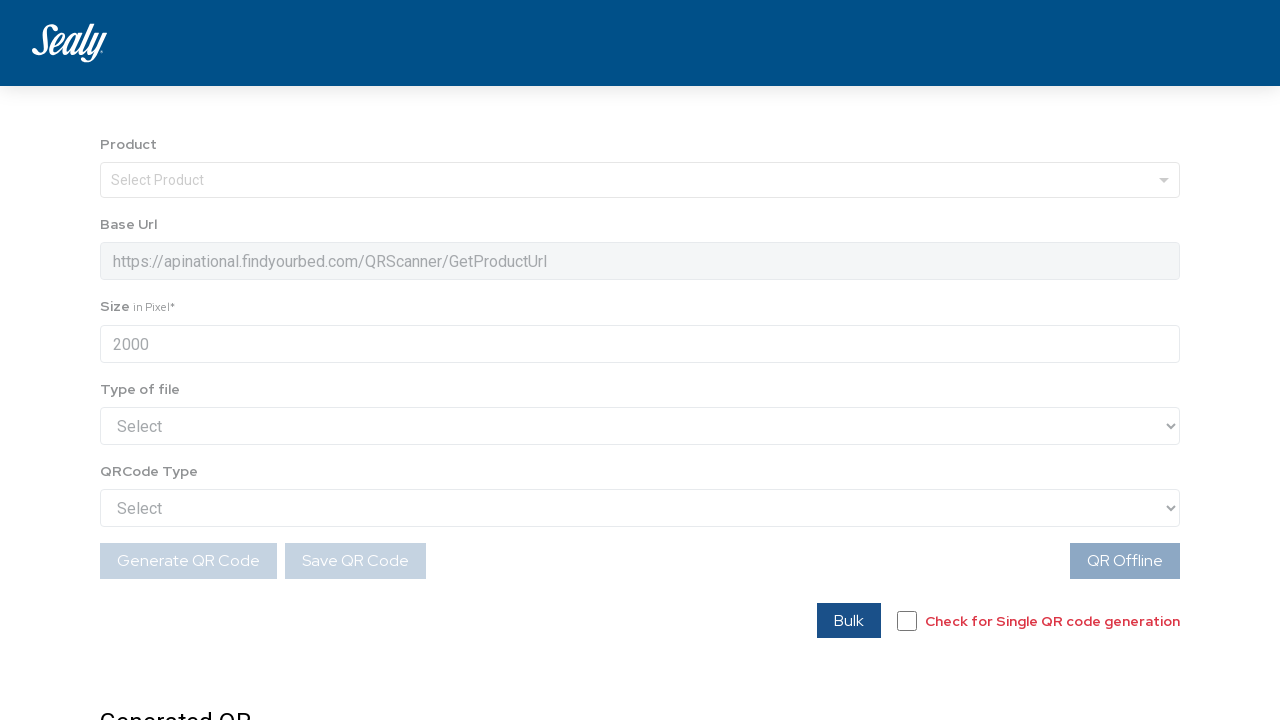